Navigates to the Calculator.net gas mileage calculator page and verifies the page loads by checking for the page title.

Starting URL: https://www.calculator.net/gas-mileage-calculator.html

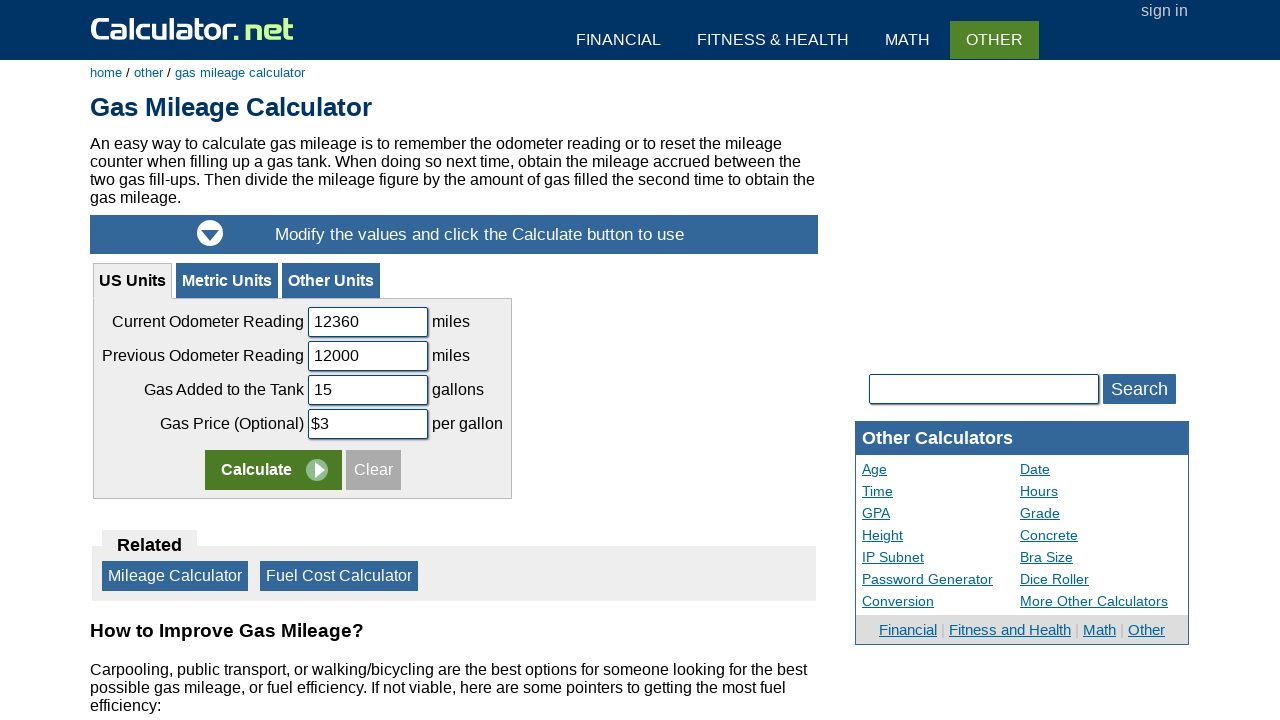

Navigated to Calculator.net gas mileage calculator page
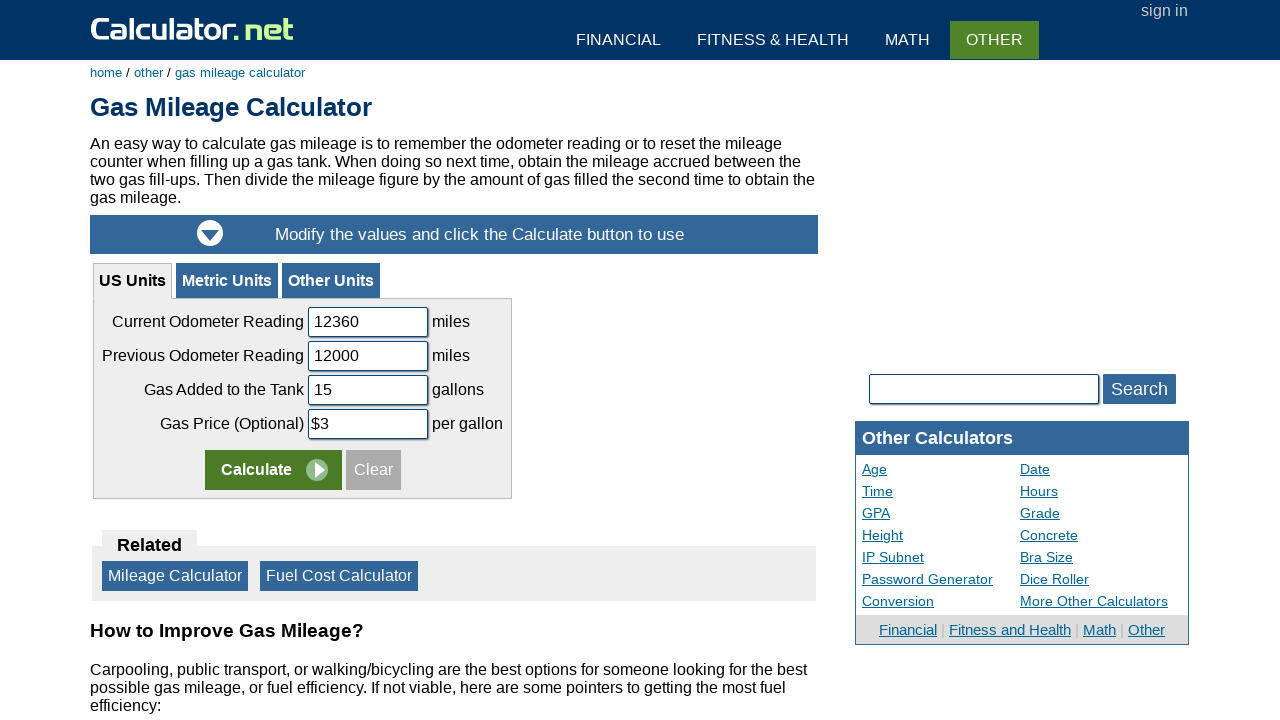

Page DOM content loaded
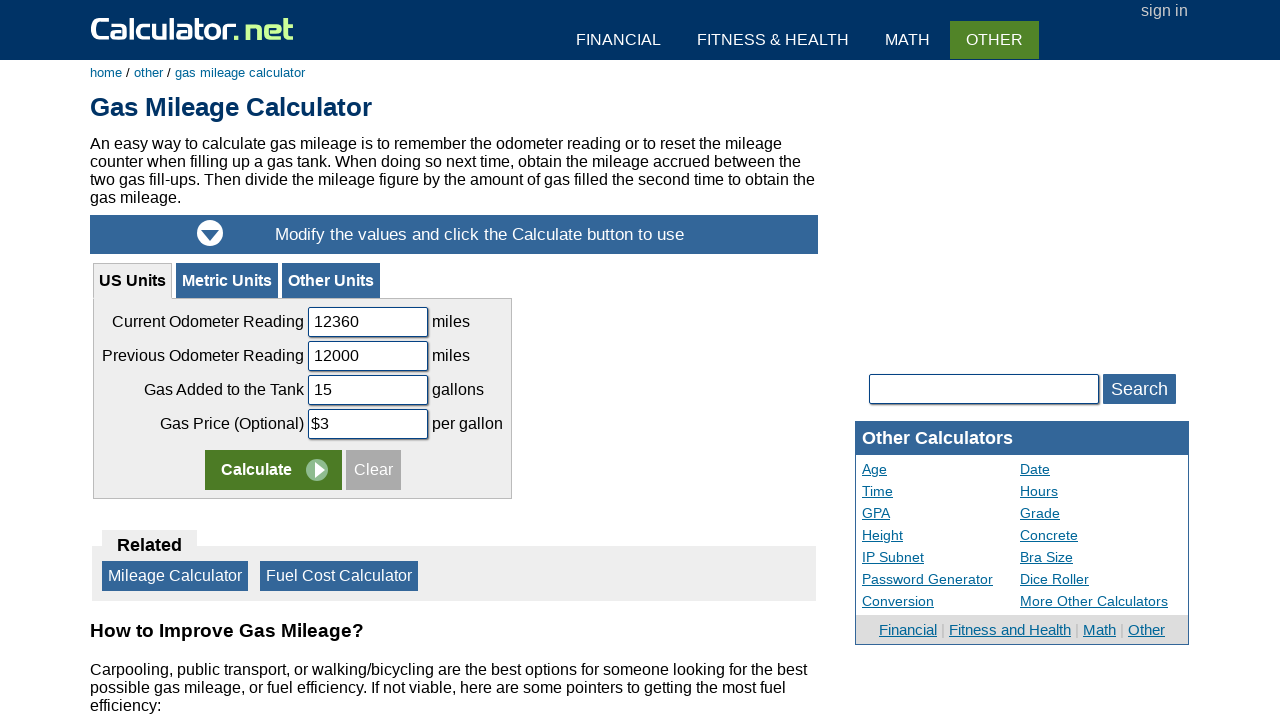

Retrieved page title: Gas Mileage Calculator
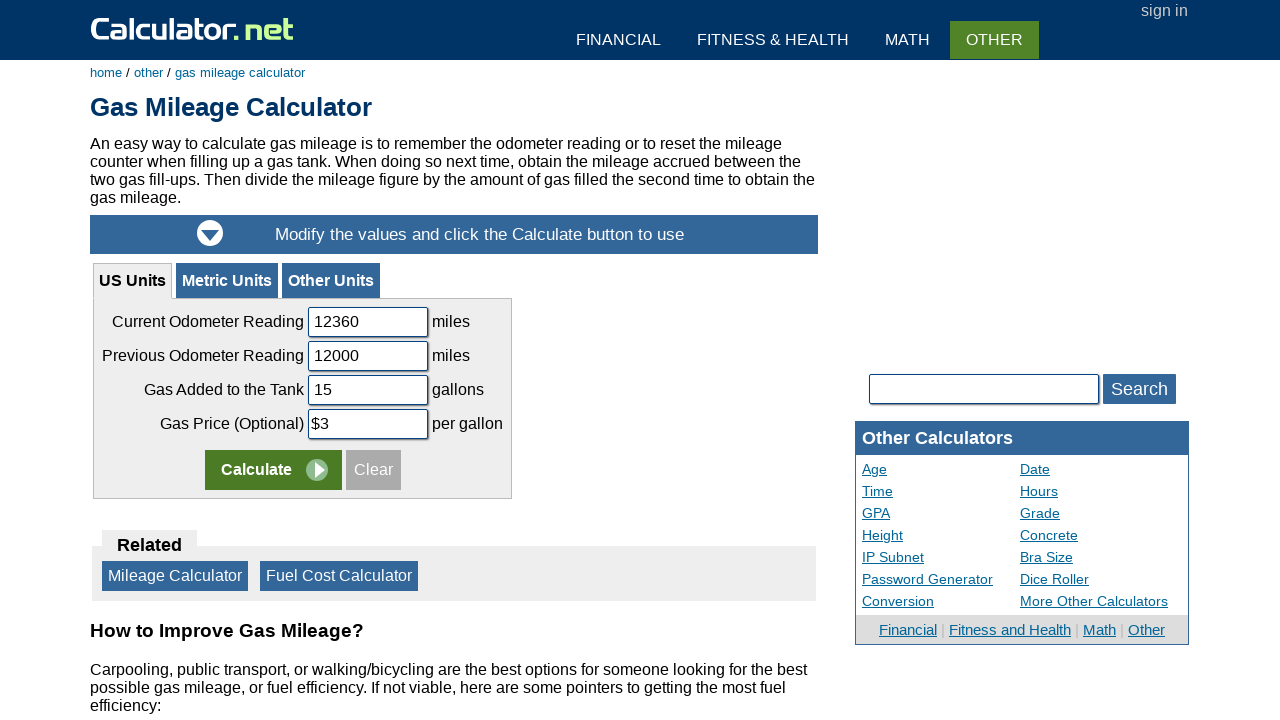

Printed page title to console
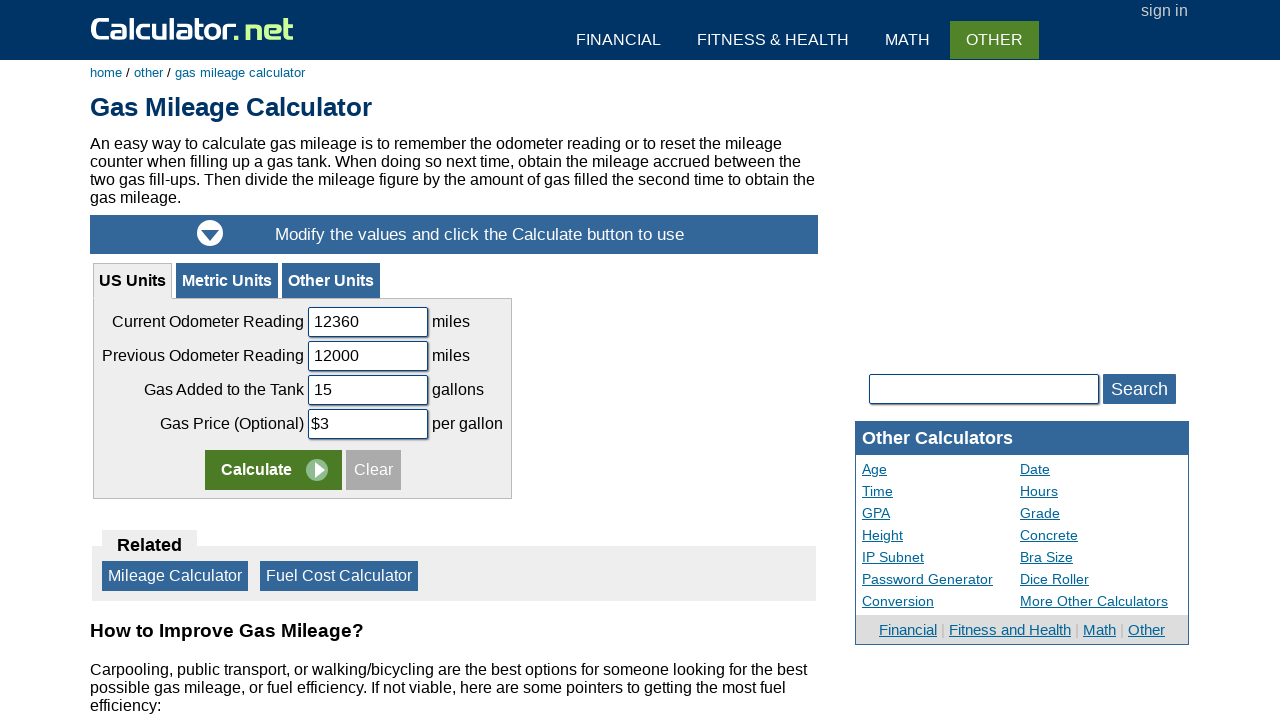

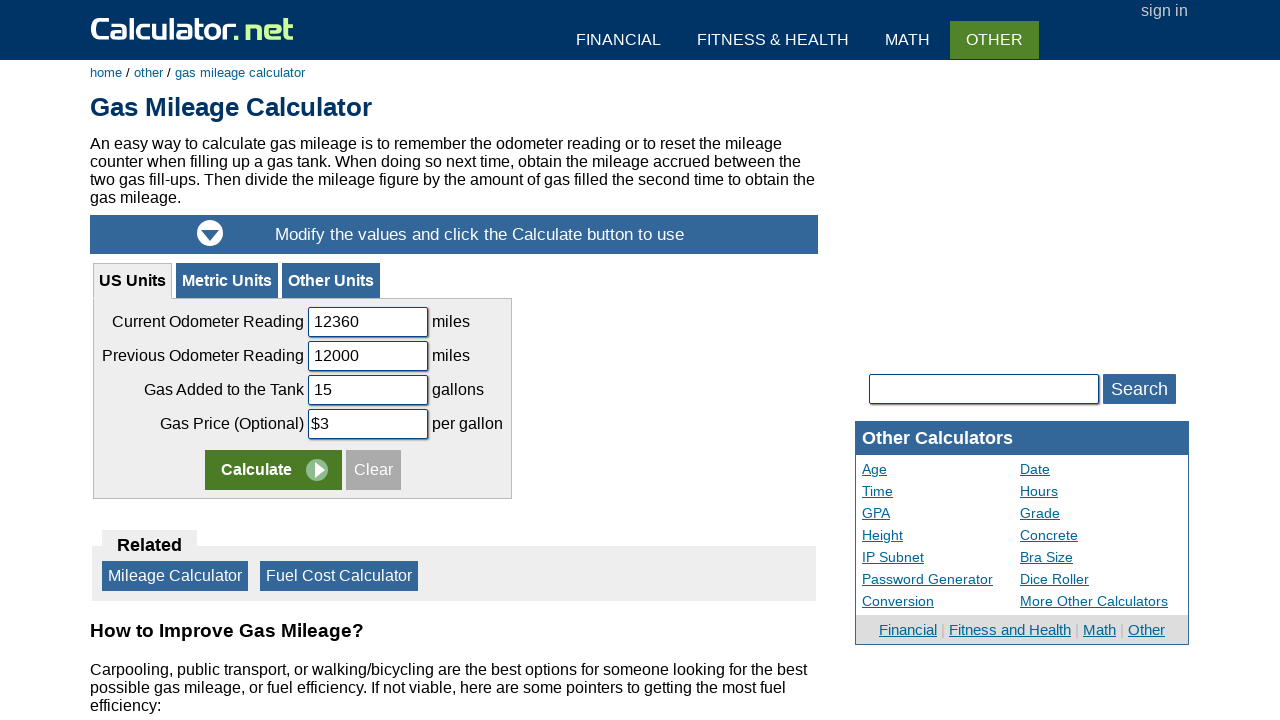